Tests drag-and-drop, resize, and sortable interactions on jQueryUI demo pages by performing mouse drag actions within iframes

Starting URL: https://jqueryui.com/droppable/

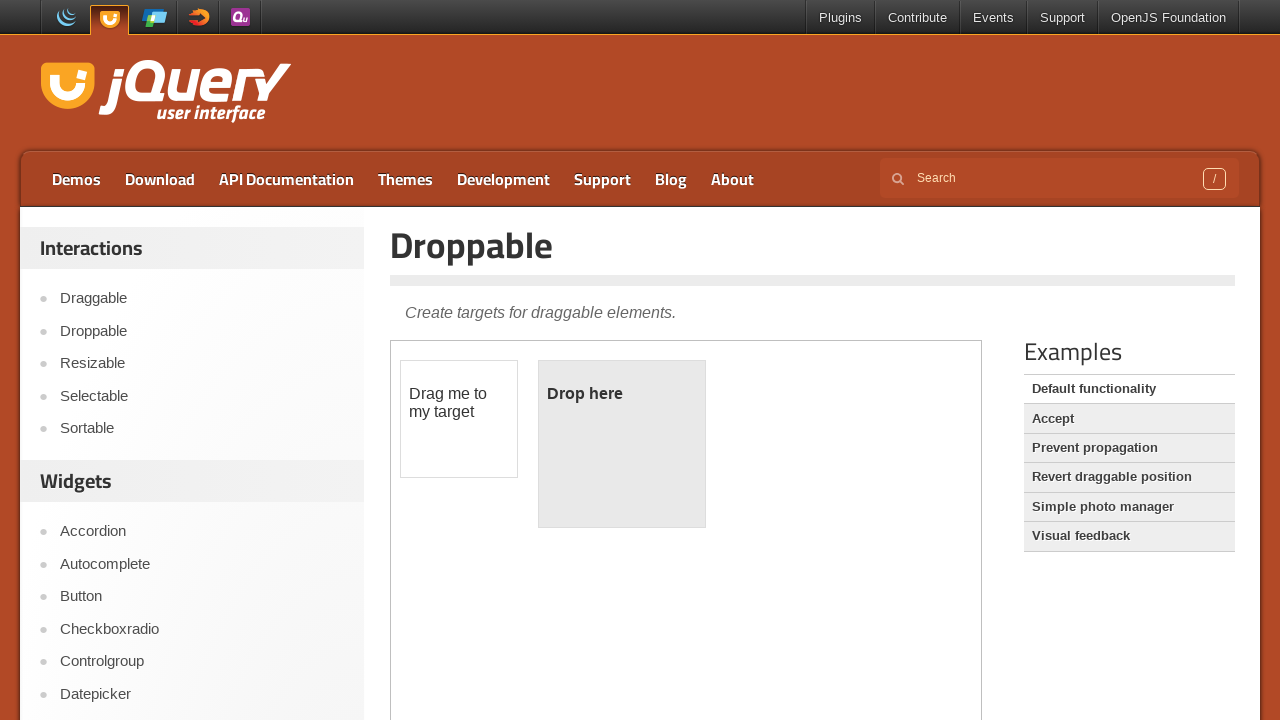

Located the droppable demo iframe
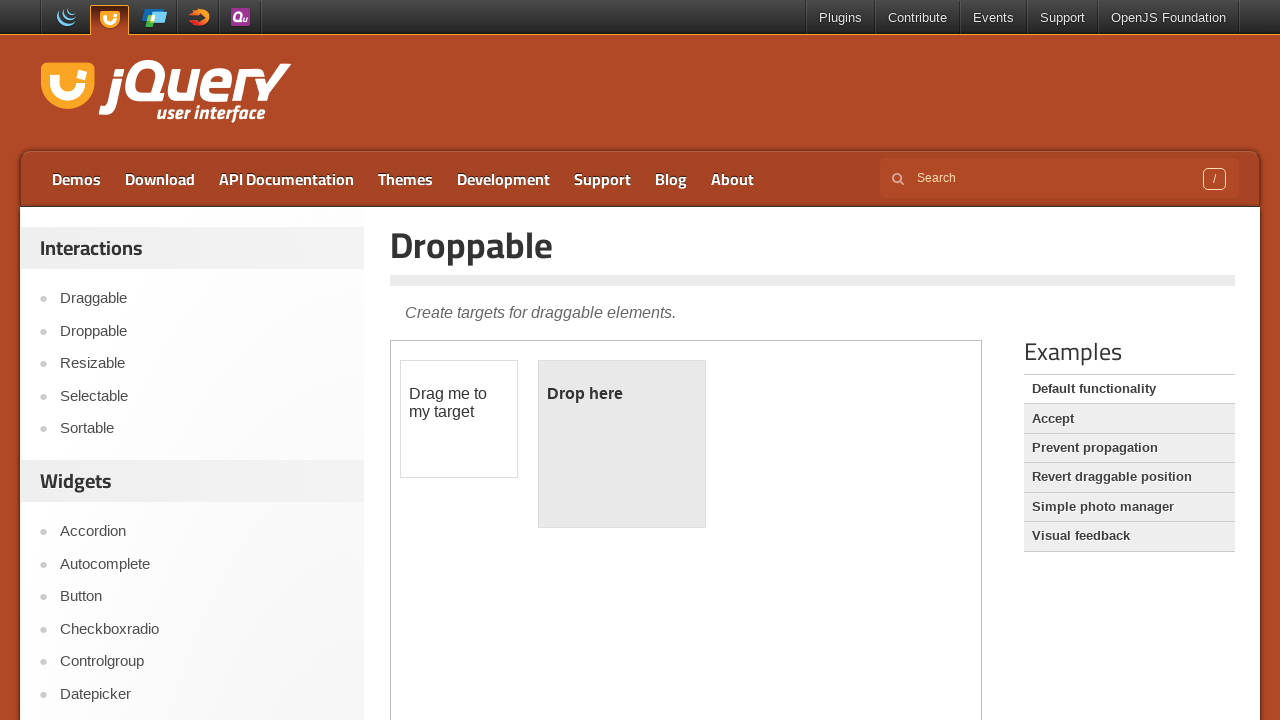

Located draggable element
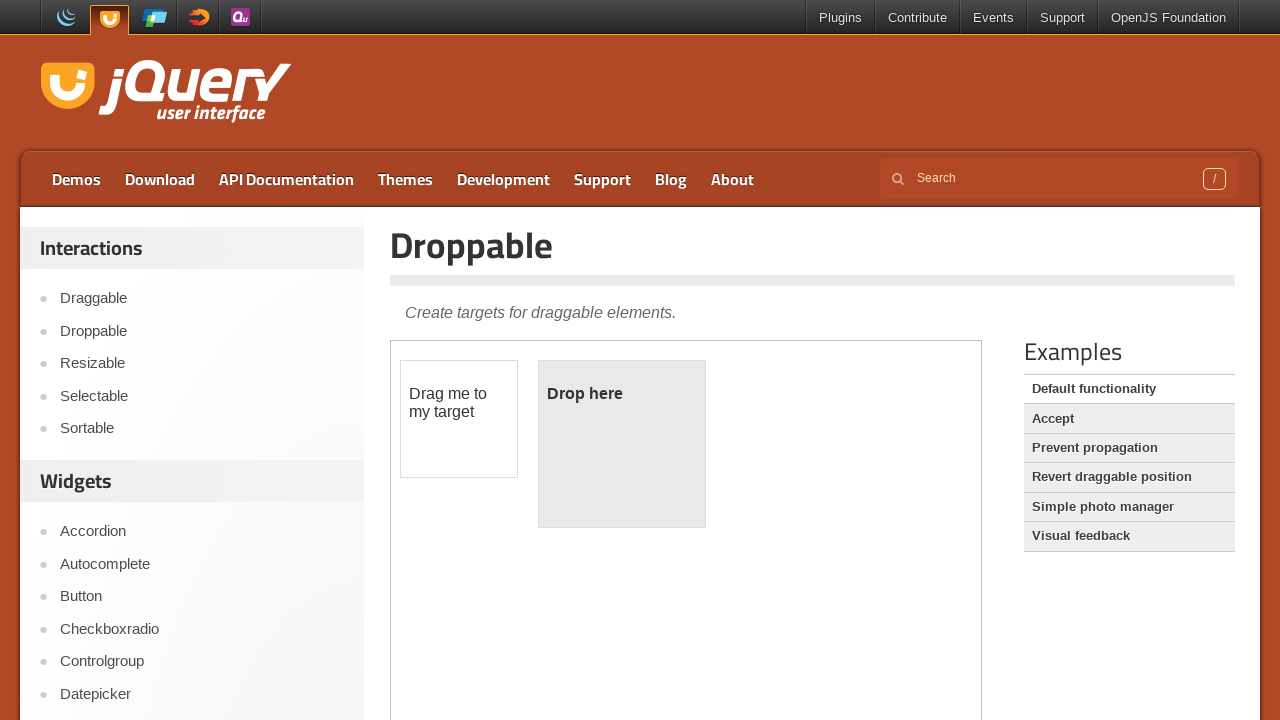

Located droppable element
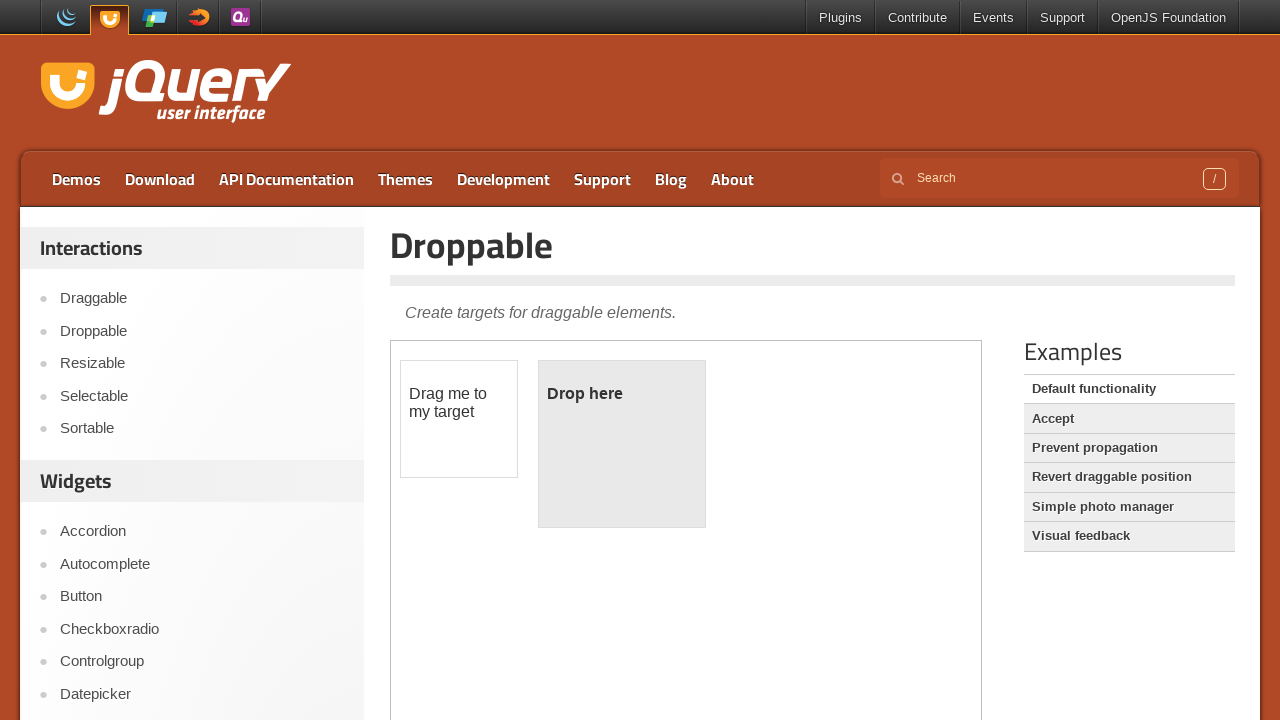

Dragged draggable element onto droppable element at (622, 444)
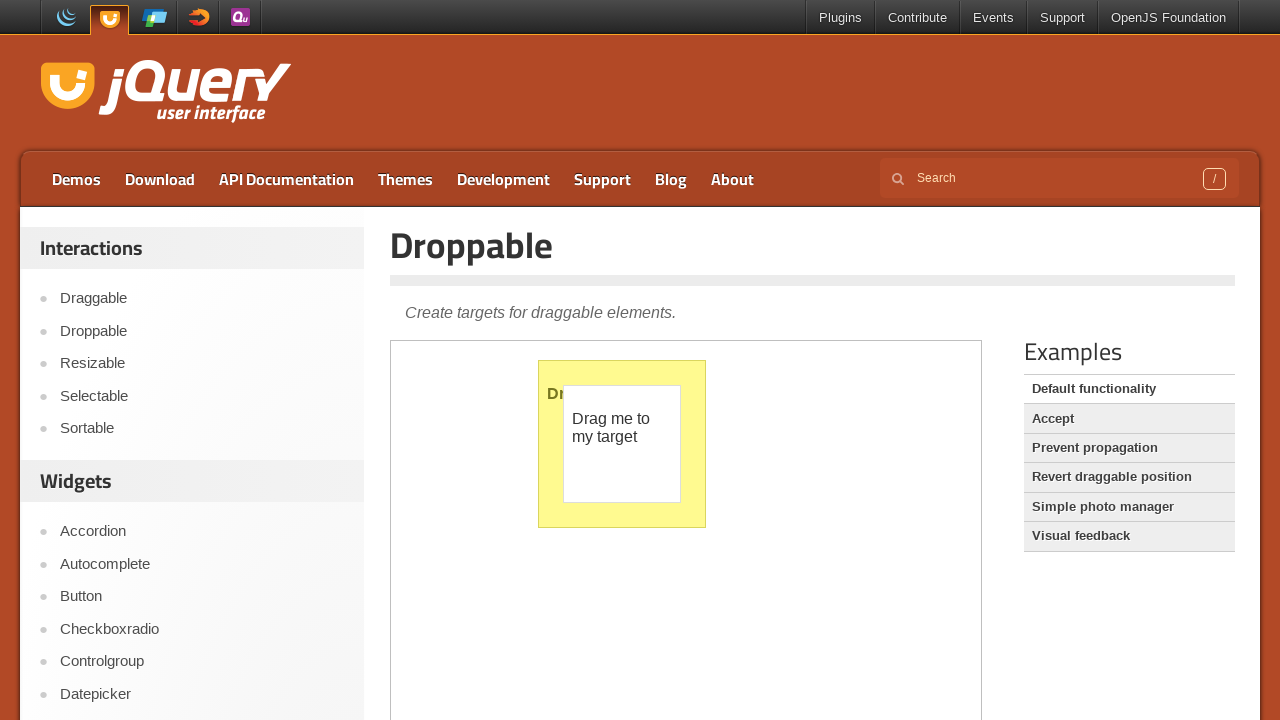

Waited for drag-and-drop animation to complete
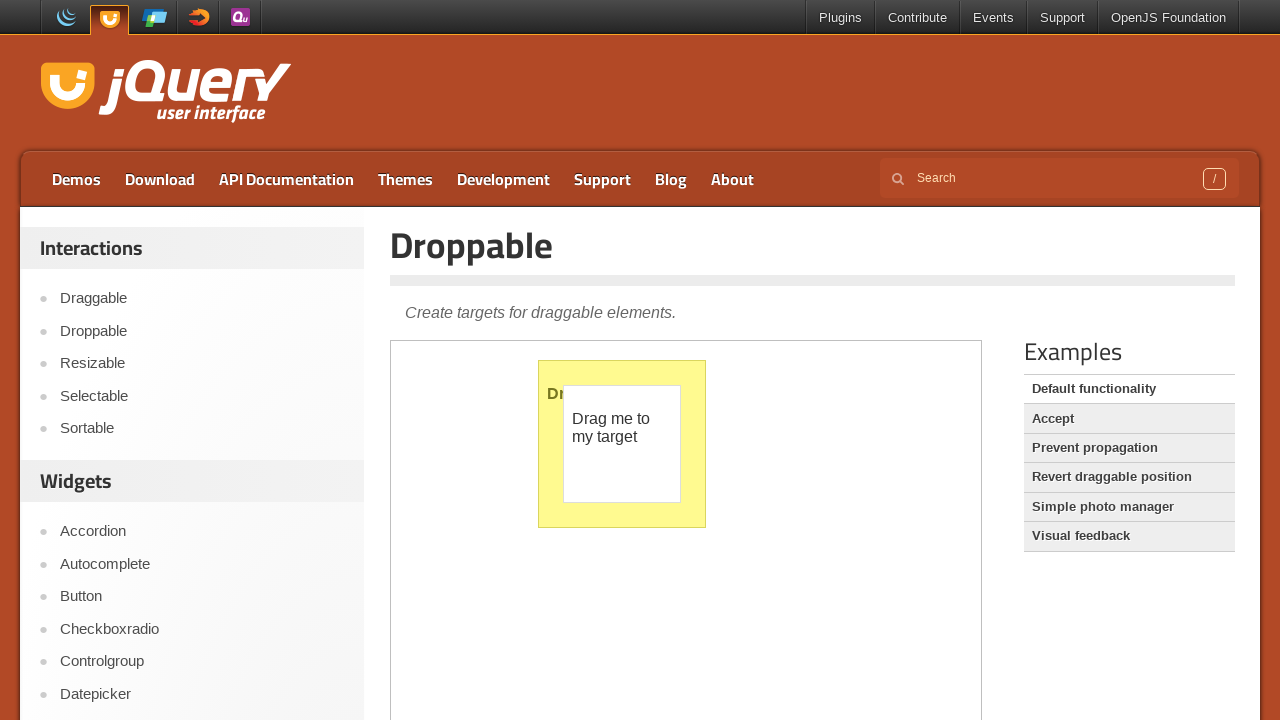

Clicked on Resizable demo link at (202, 364) on a:text('Resizable')
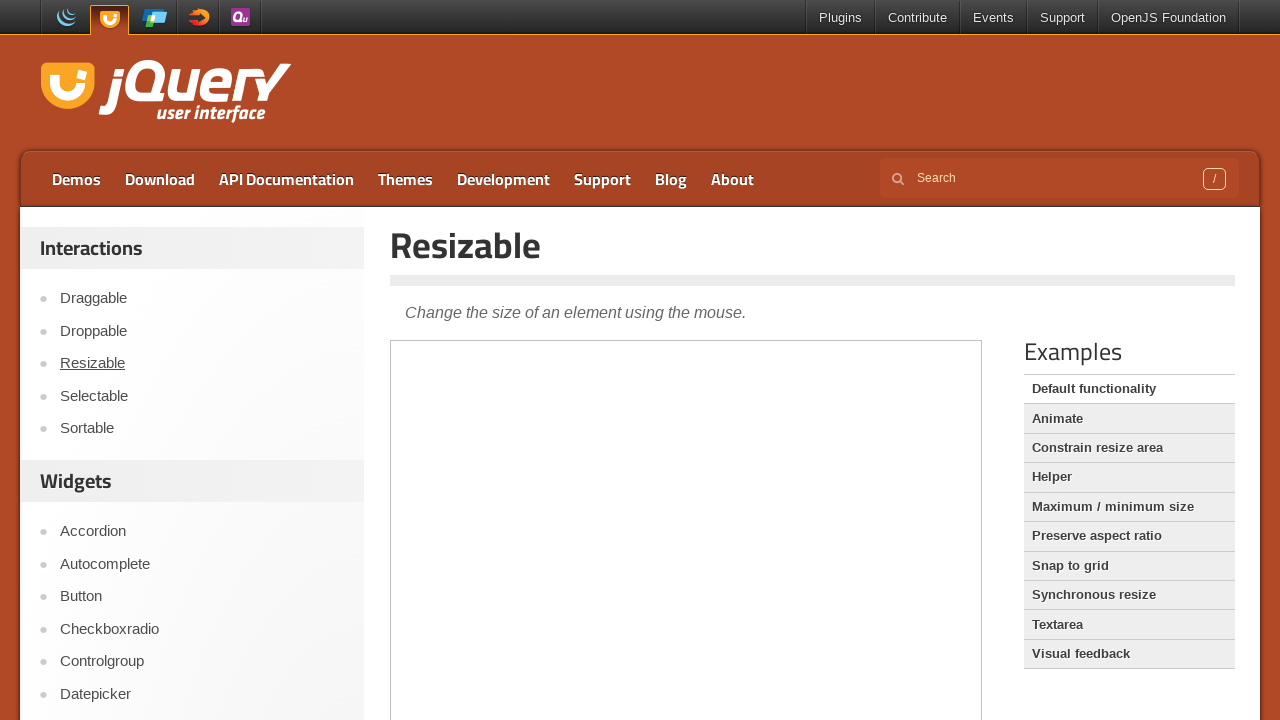

Located the resizable demo iframe
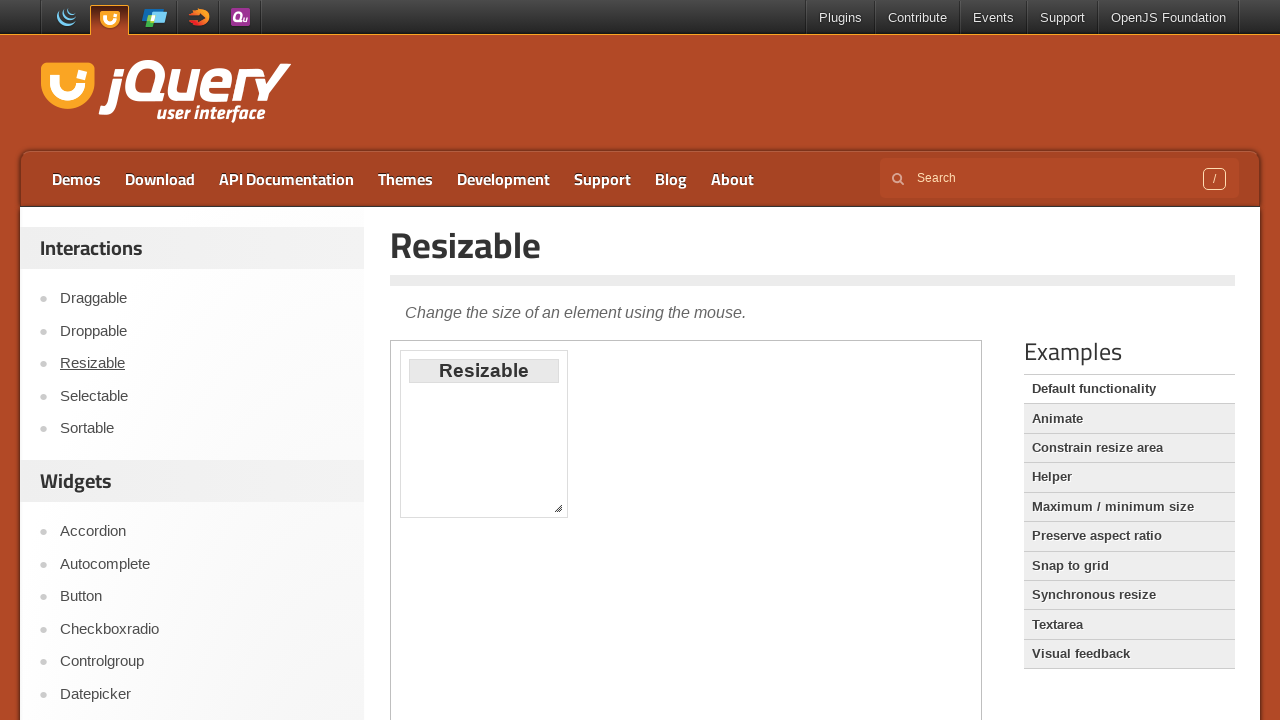

Located resize handle element
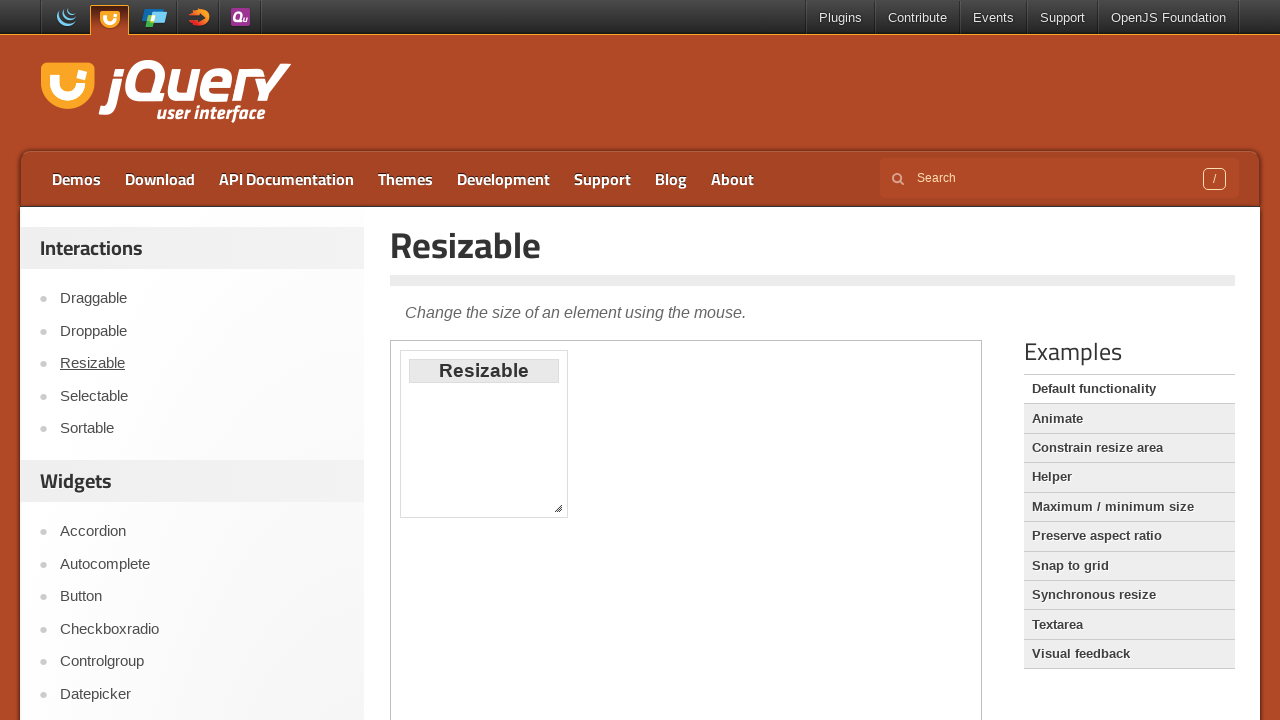

Hovered over resize handle at (558, 508) on iframe >> nth=0 >> internal:control=enter-frame >> .ui-resizable-se
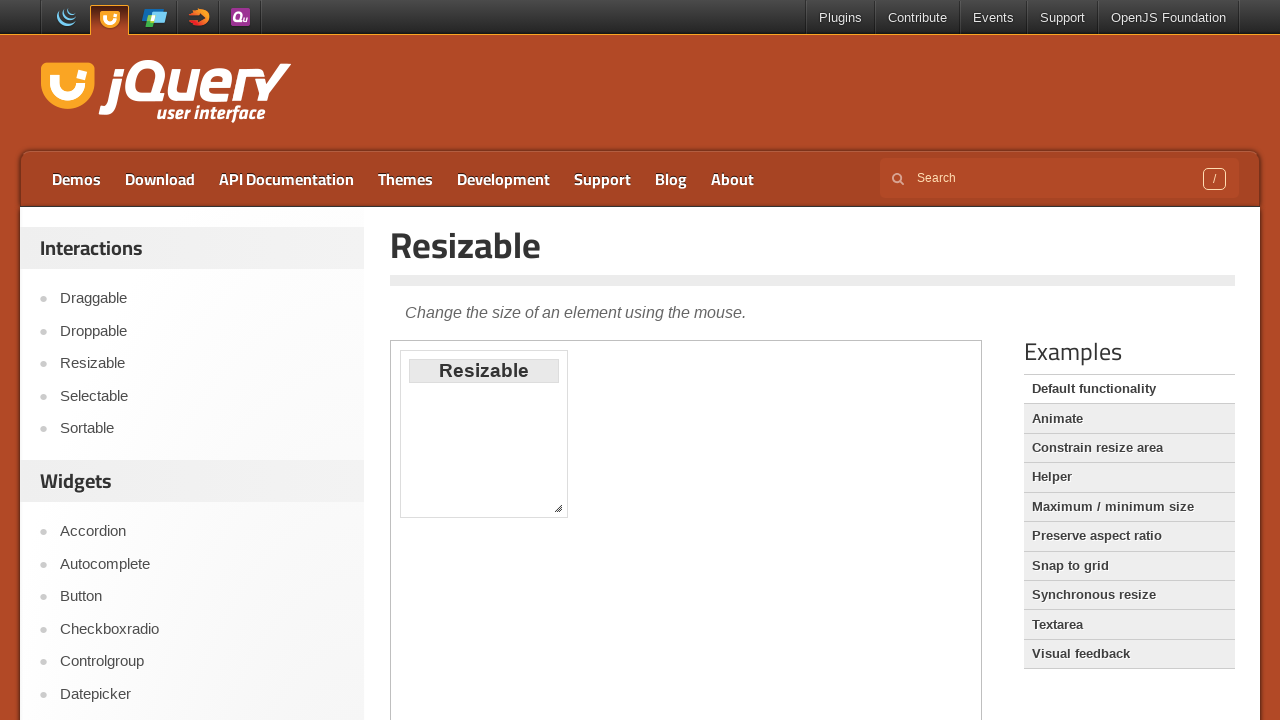

Mouse button pressed down on resize handle at (558, 508)
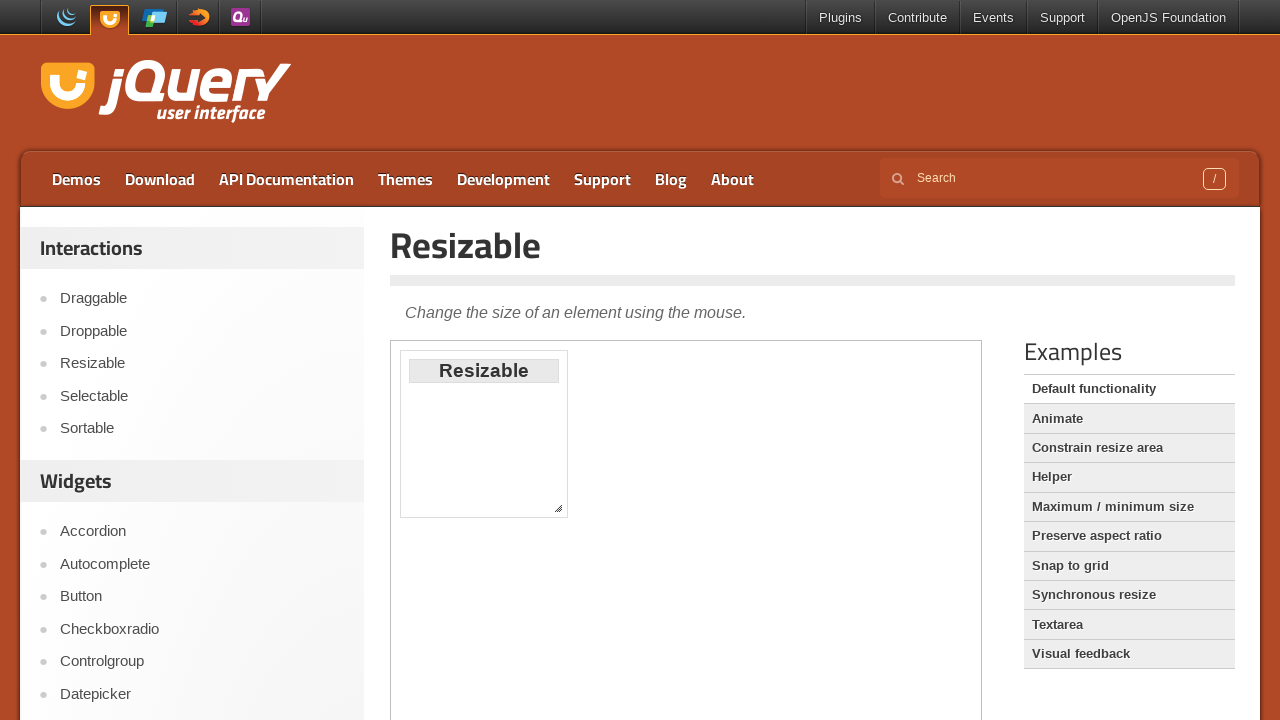

Moved mouse to drag resize handle (50px right, 30px up) at (50, -30)
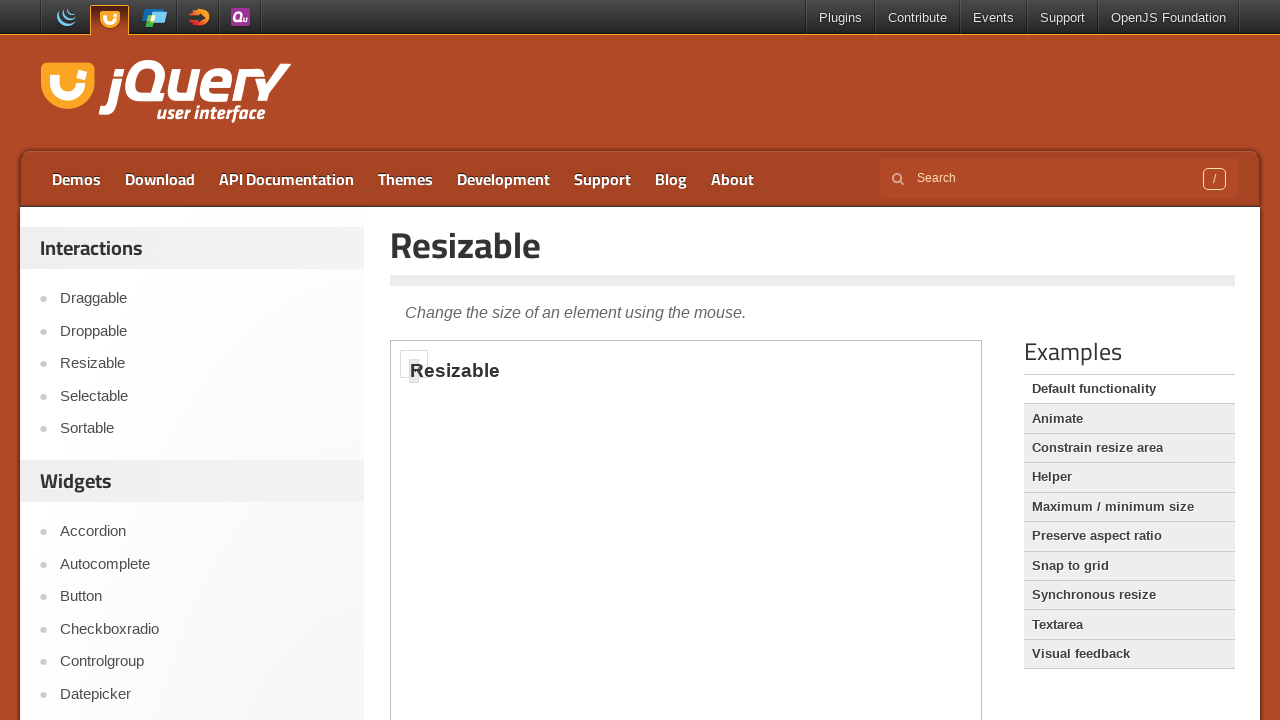

Released mouse button to complete resize operation at (50, -30)
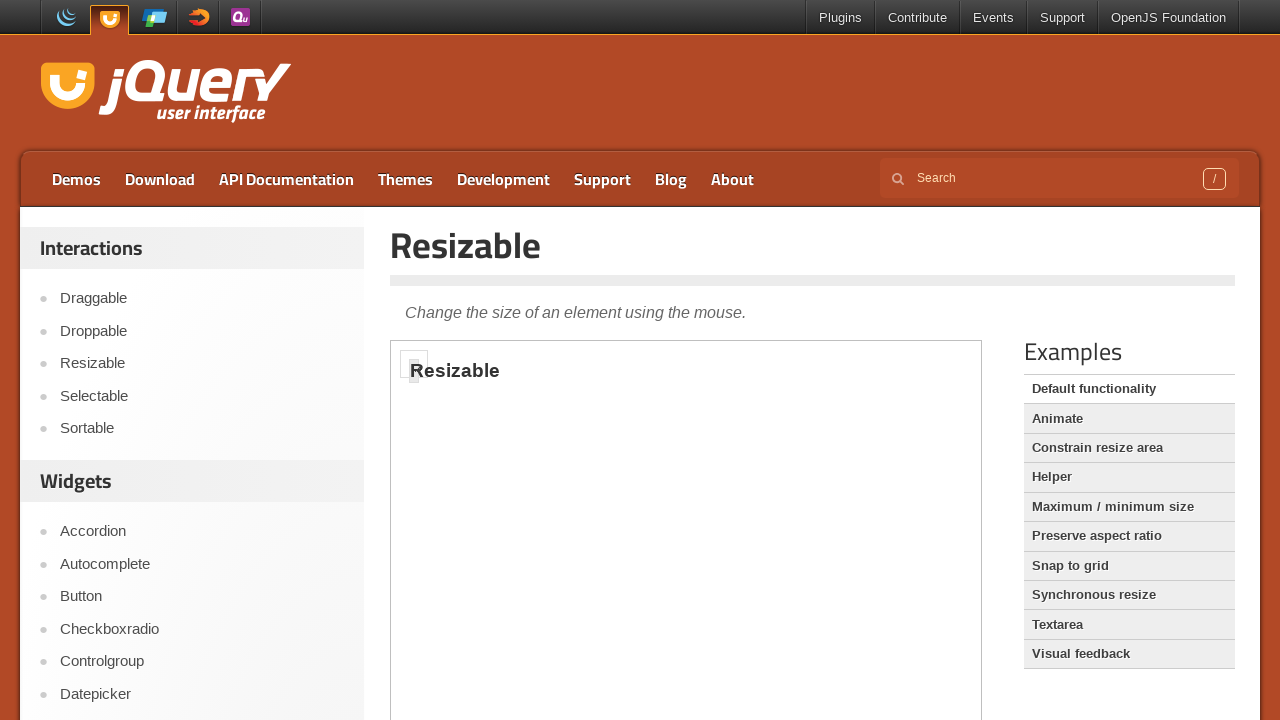

Clicked on Sortable demo link at (202, 429) on a:text('Sortable')
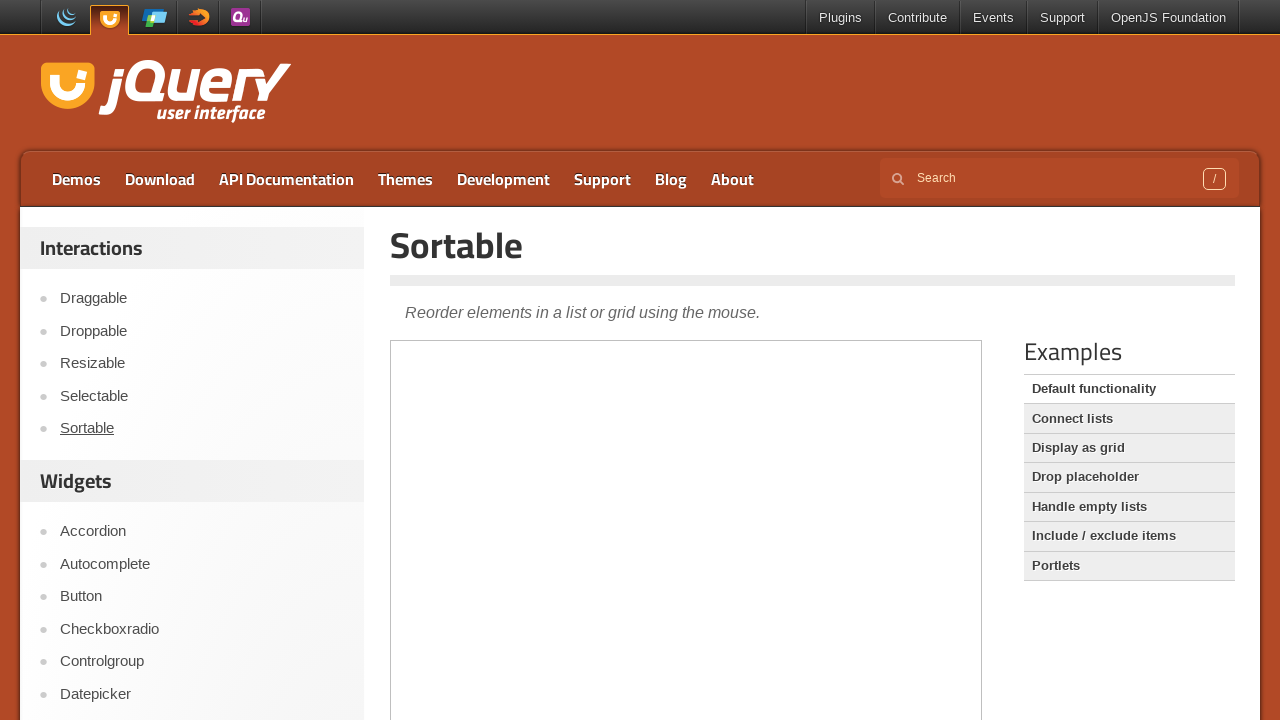

Located the sortable demo iframe
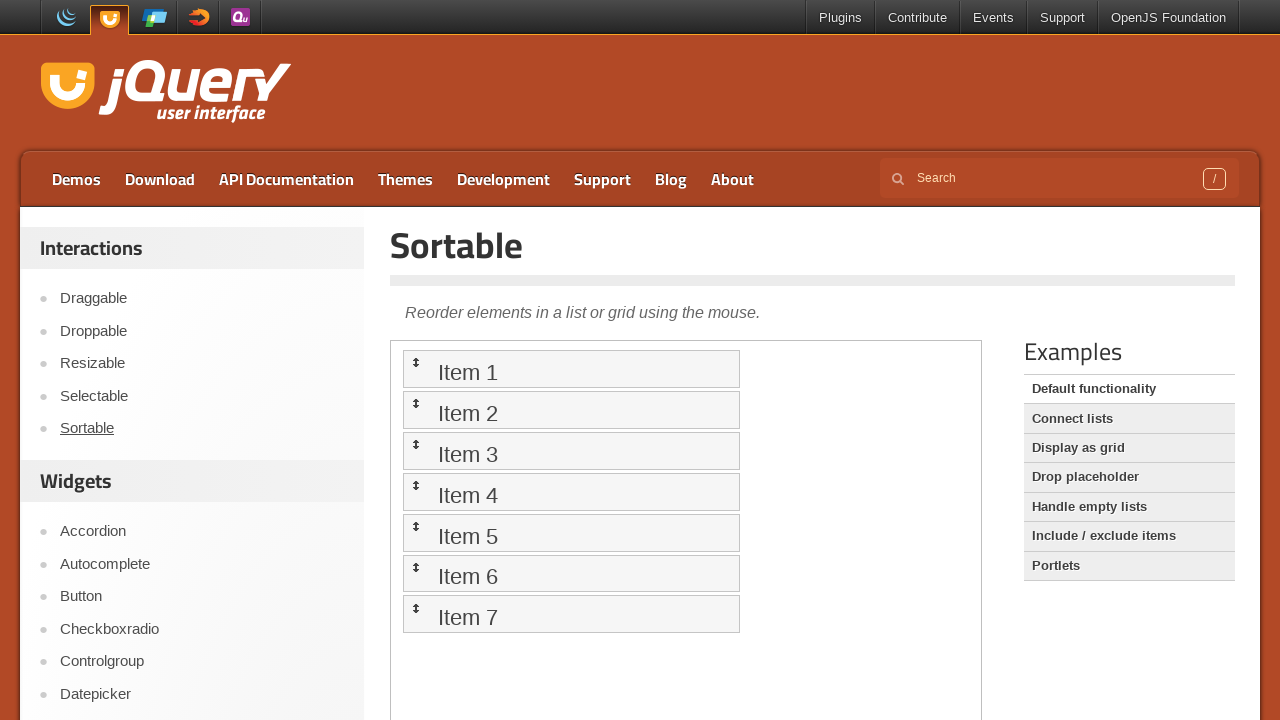

Sortable elements are now visible
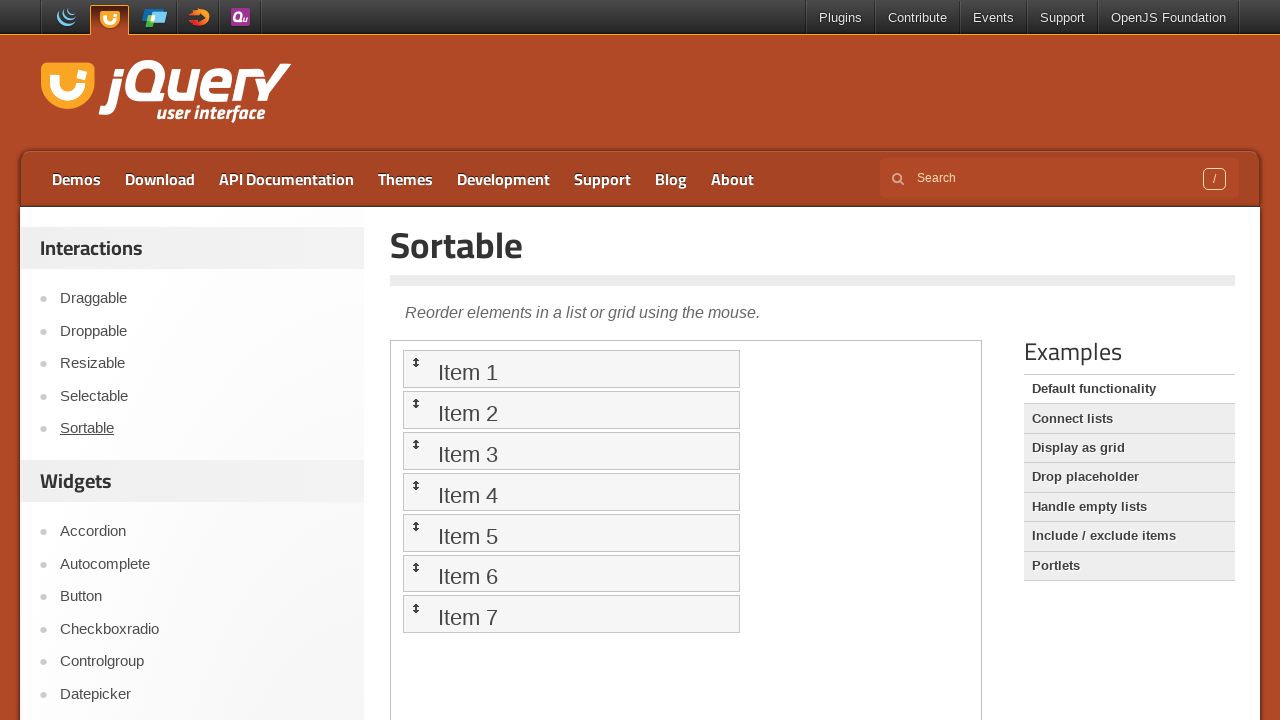

Test completed successfully
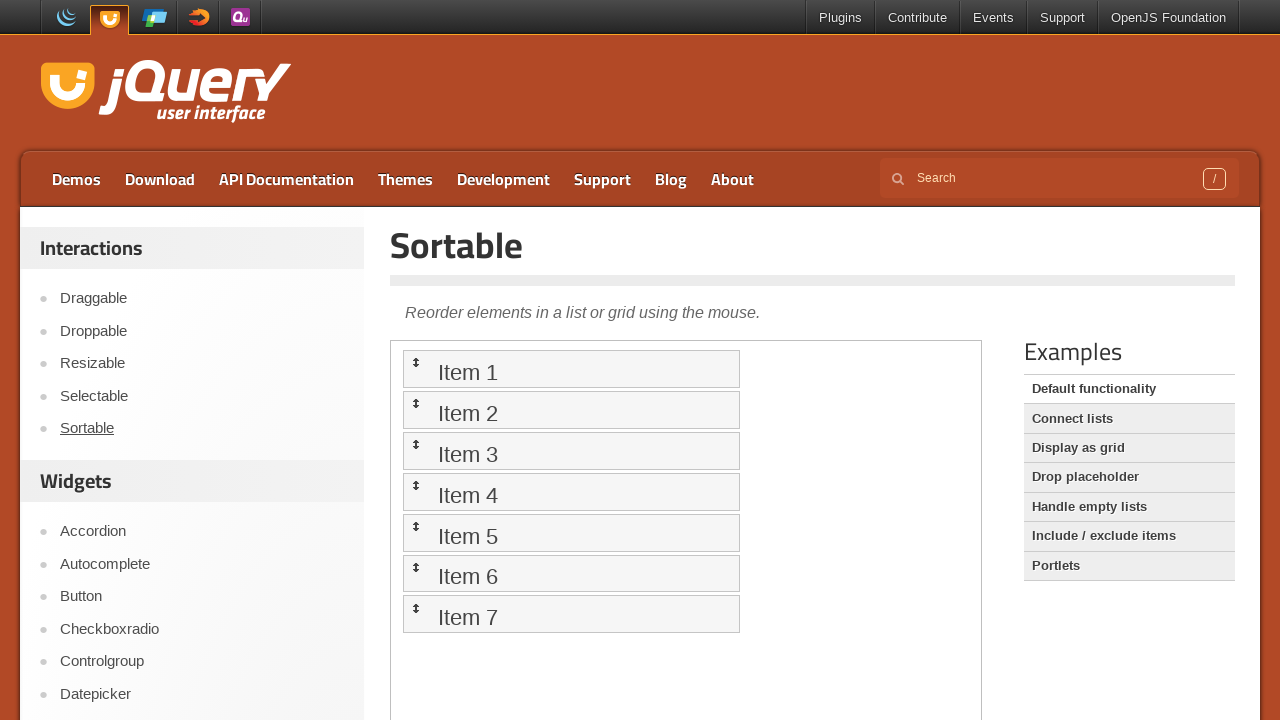

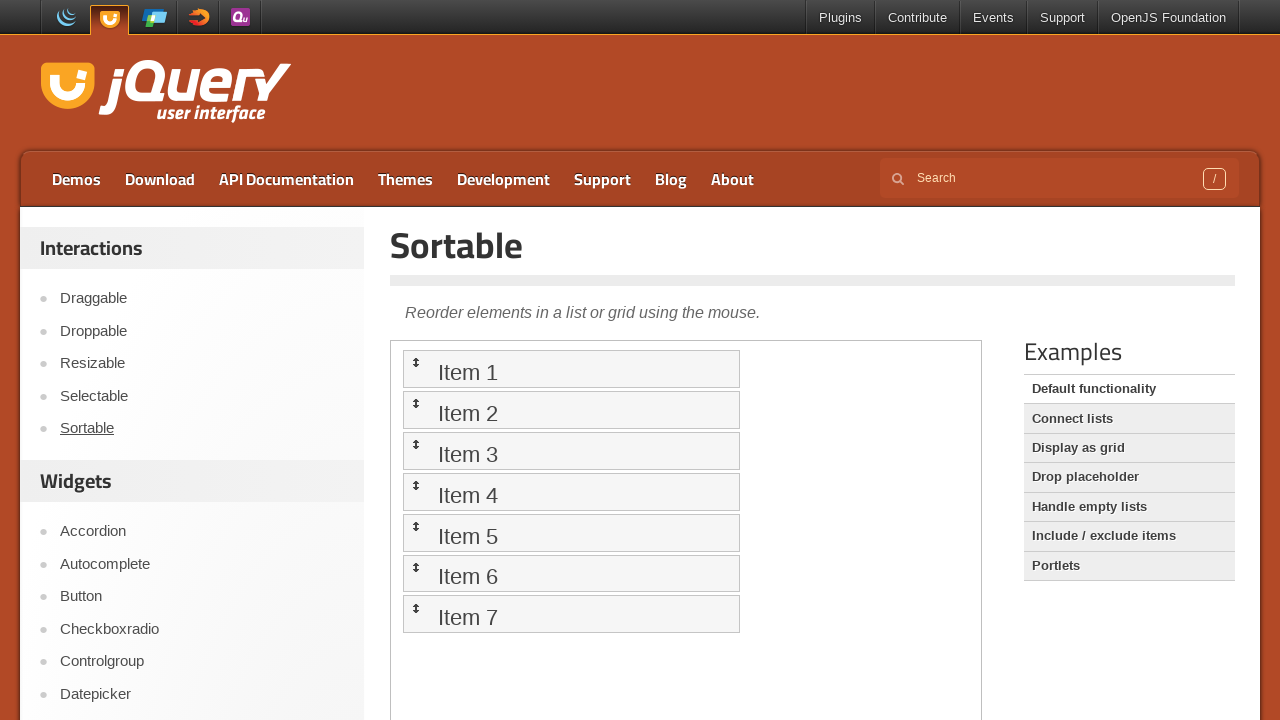